Tests filtering to display only active (incomplete) todo items using the Active filter link.

Starting URL: https://demo.playwright.dev/todomvc

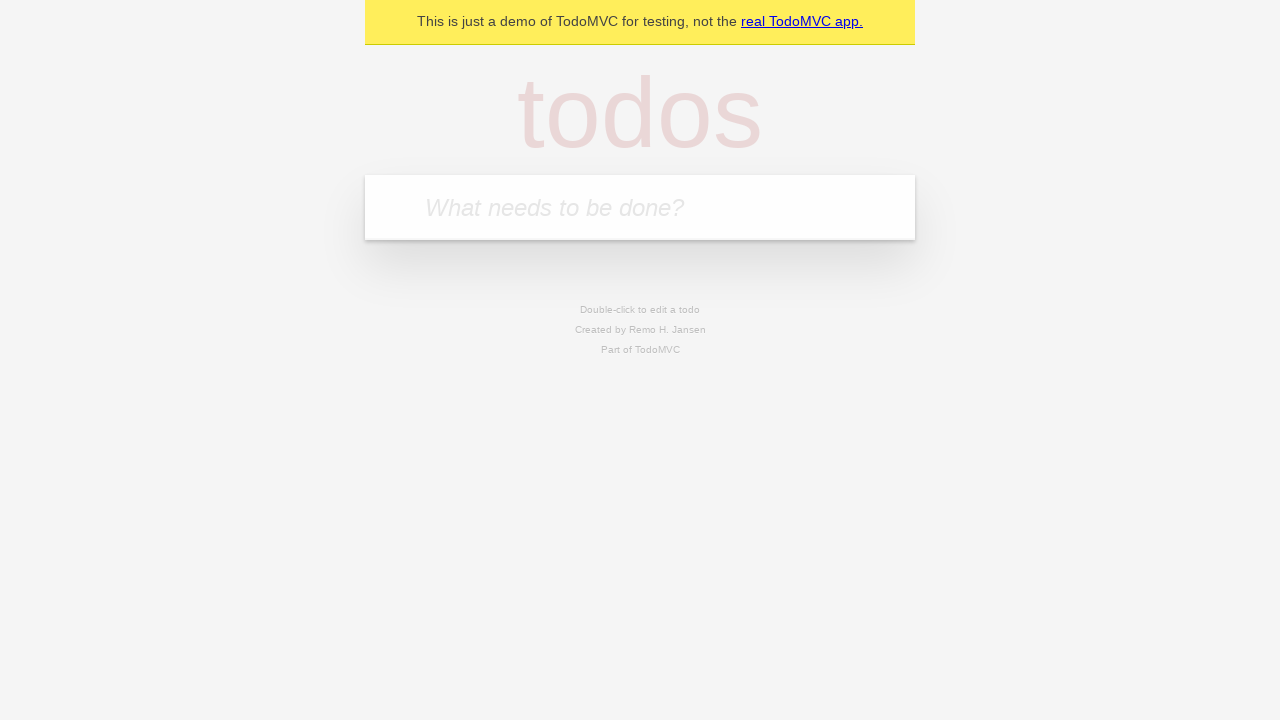

Filled todo input with 'buy some cheese' on internal:attr=[placeholder="What needs to be done?"i]
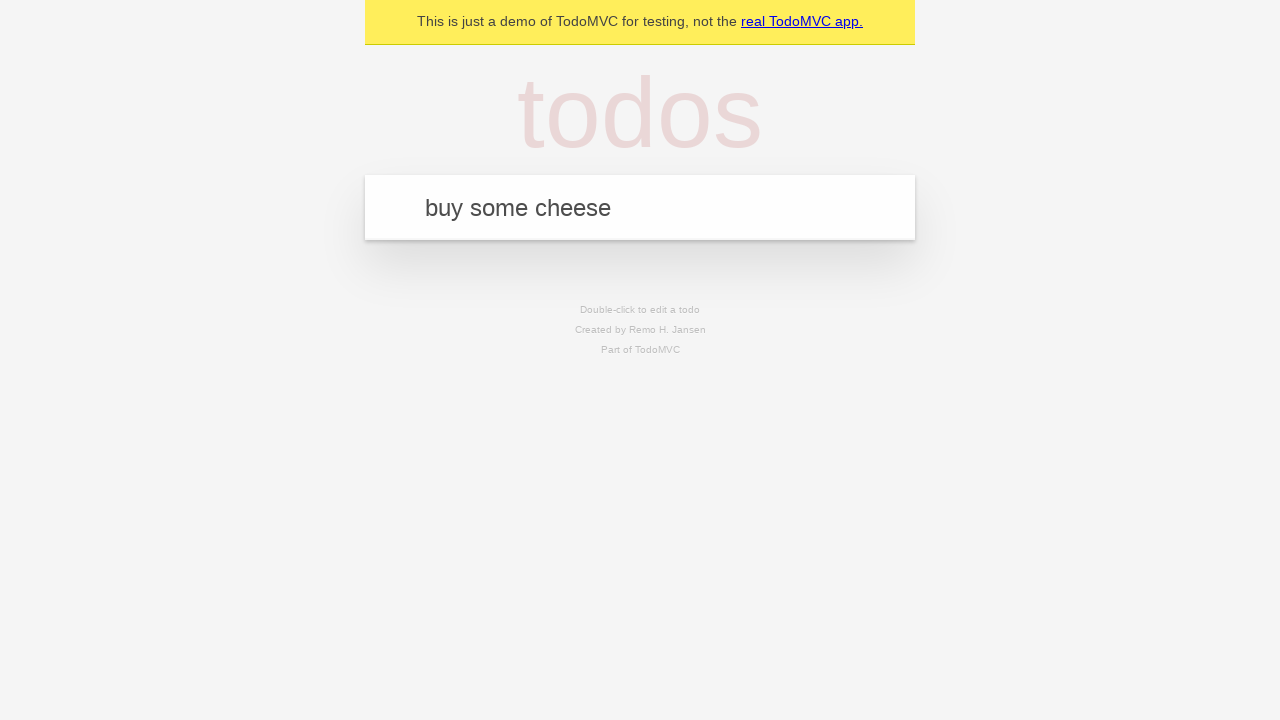

Pressed Enter to add todo 'buy some cheese' on internal:attr=[placeholder="What needs to be done?"i]
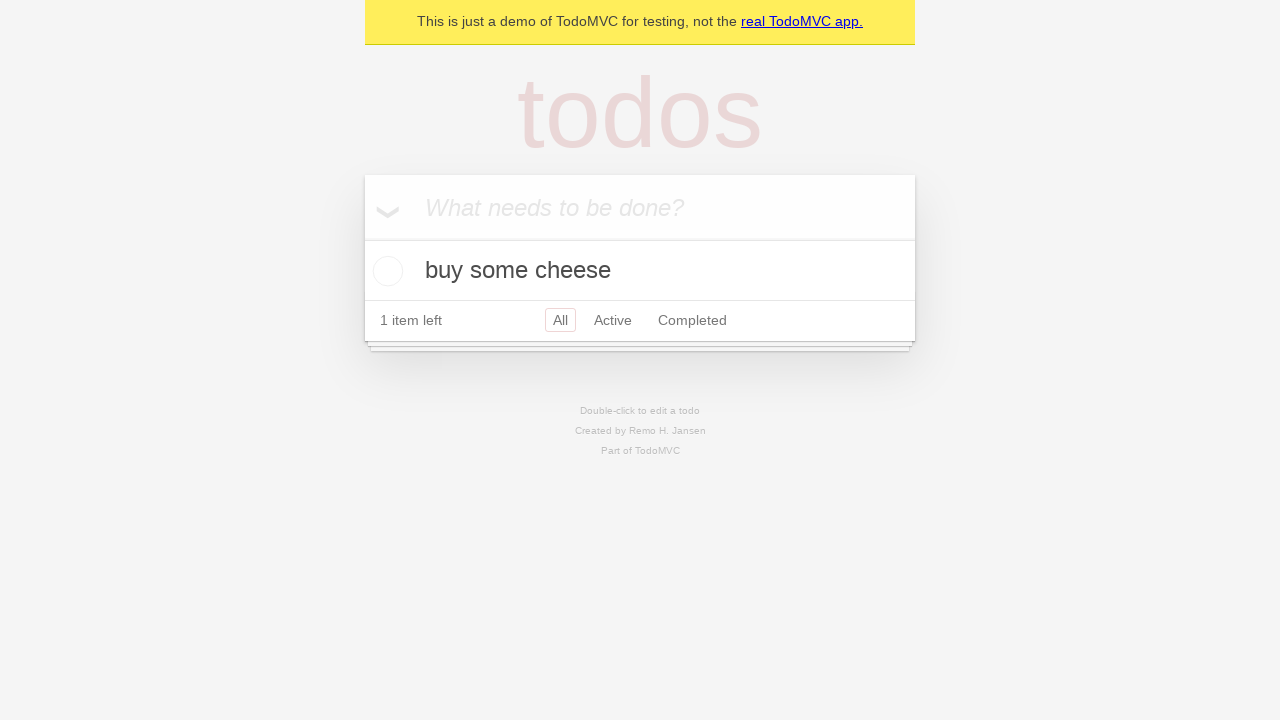

Filled todo input with 'feed the cat' on internal:attr=[placeholder="What needs to be done?"i]
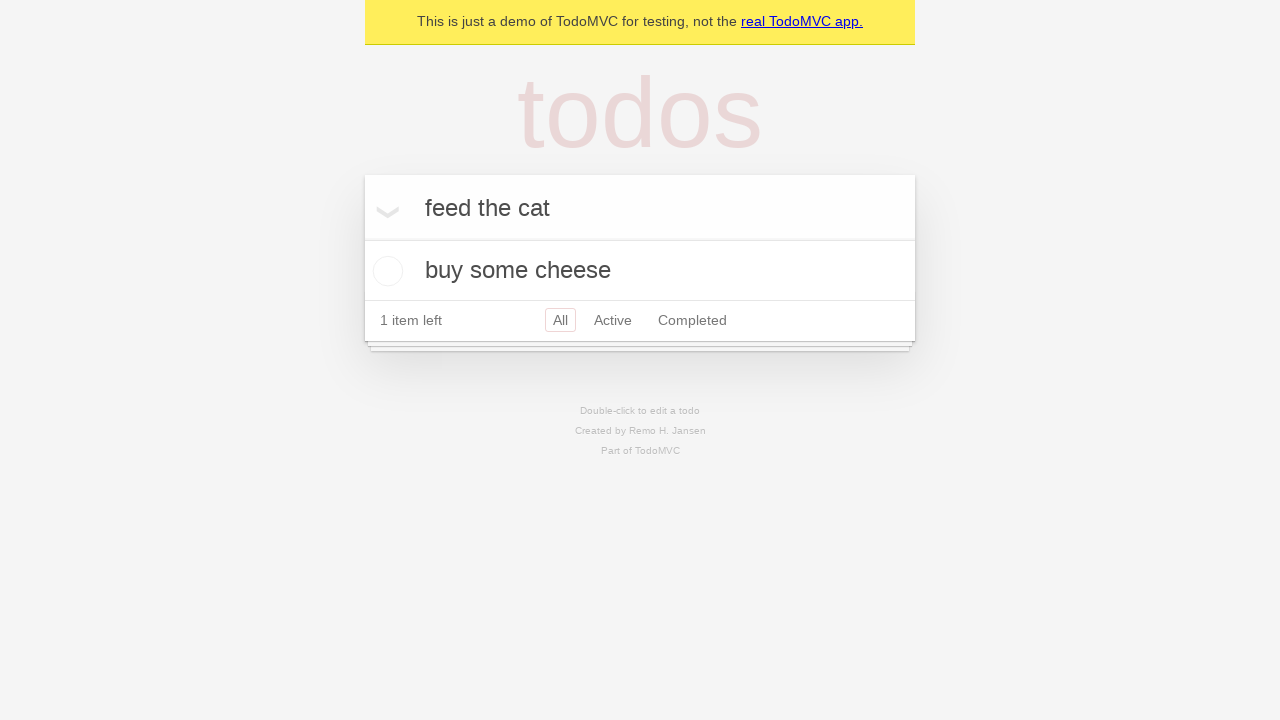

Pressed Enter to add todo 'feed the cat' on internal:attr=[placeholder="What needs to be done?"i]
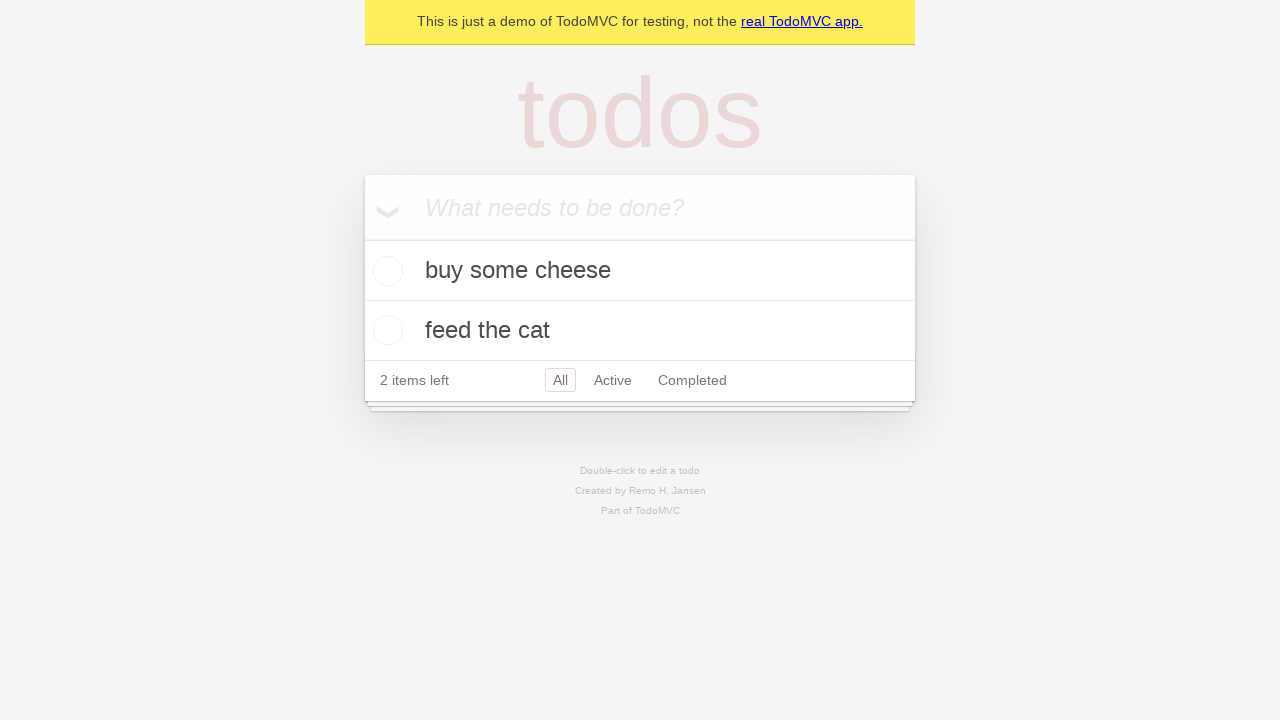

Filled todo input with 'book a doctors appointment' on internal:attr=[placeholder="What needs to be done?"i]
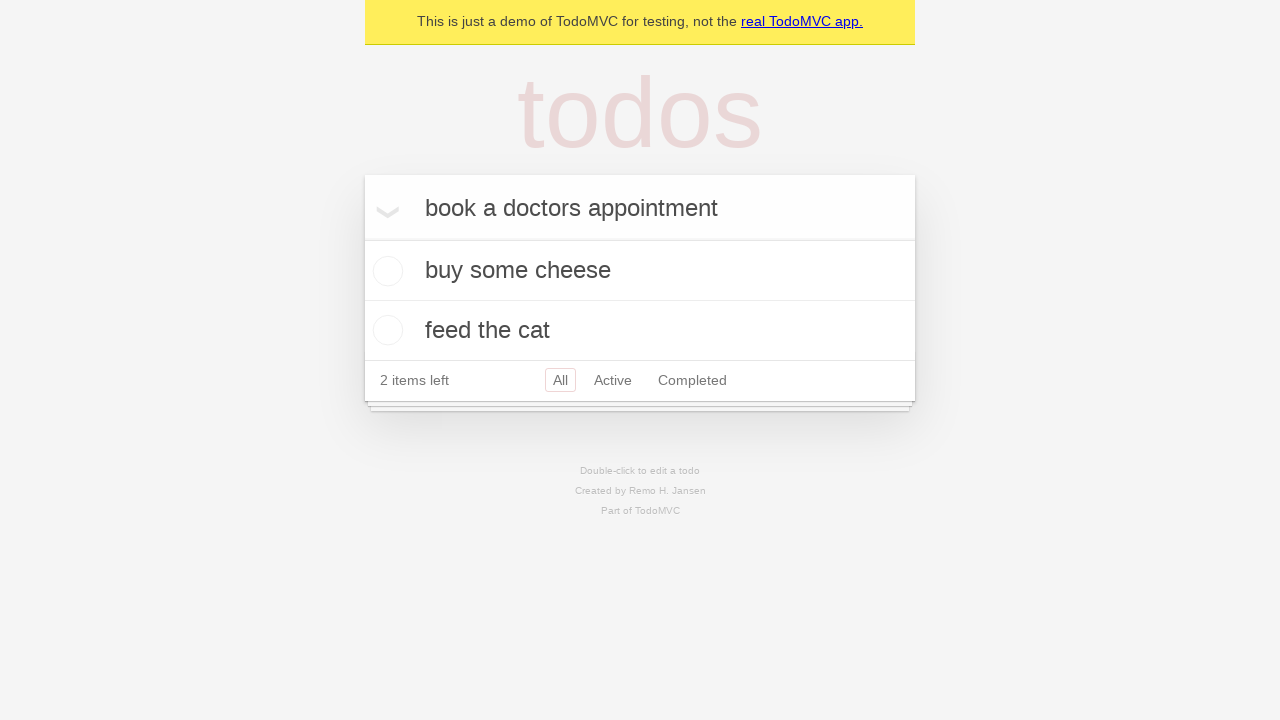

Pressed Enter to add todo 'book a doctors appointment' on internal:attr=[placeholder="What needs to be done?"i]
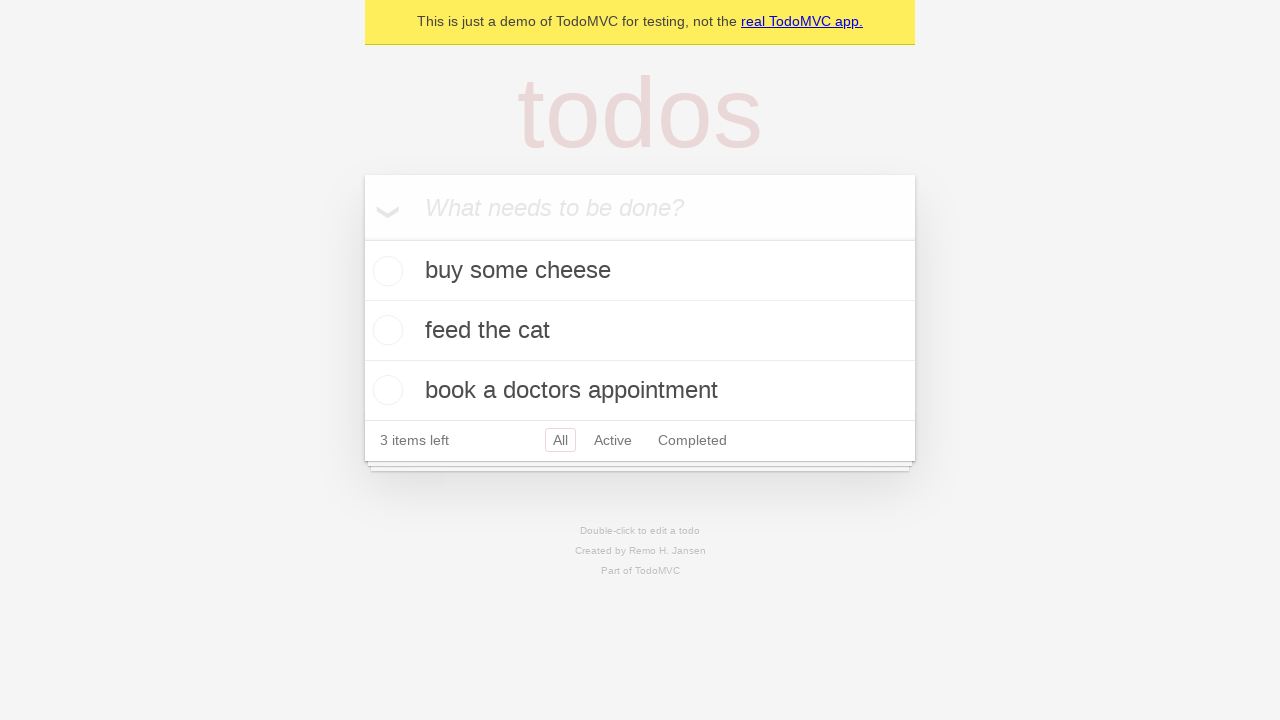

Checked the second todo item to mark it as complete at (385, 330) on internal:testid=[data-testid="todo-item"s] >> nth=1 >> internal:role=checkbox
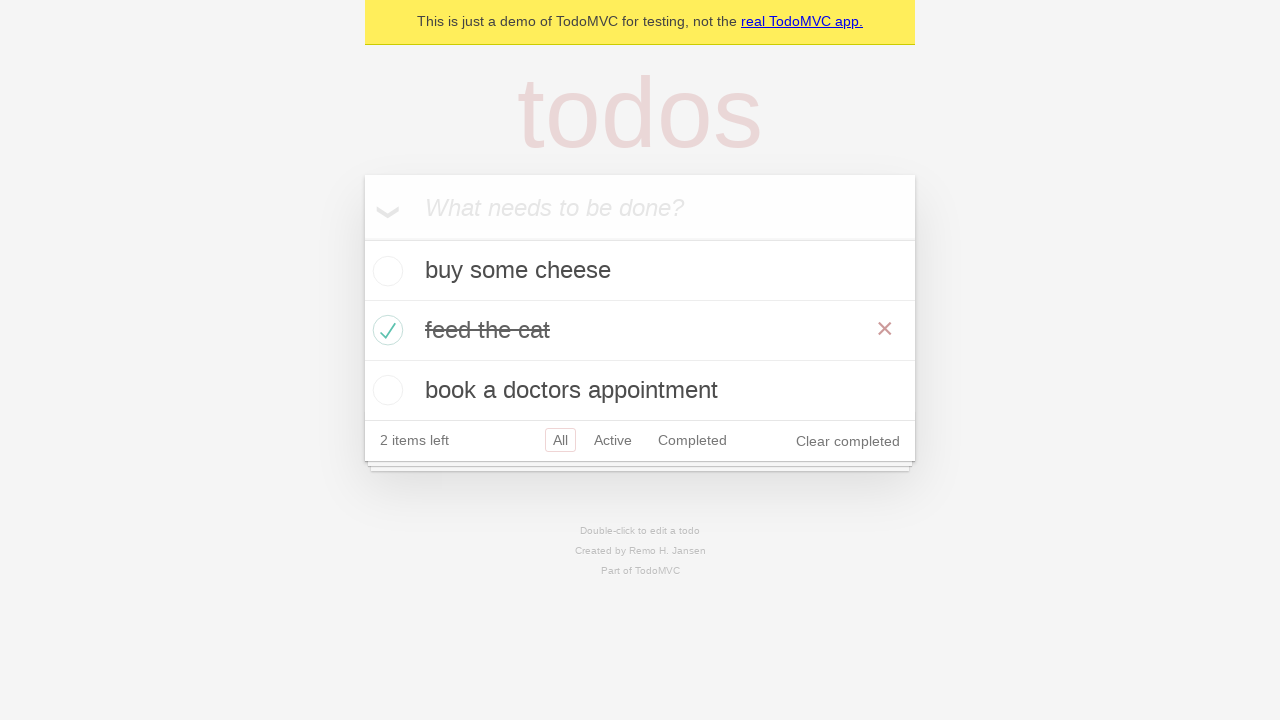

Clicked Active filter to display only incomplete todo items at (613, 440) on internal:role=link[name="Active"i]
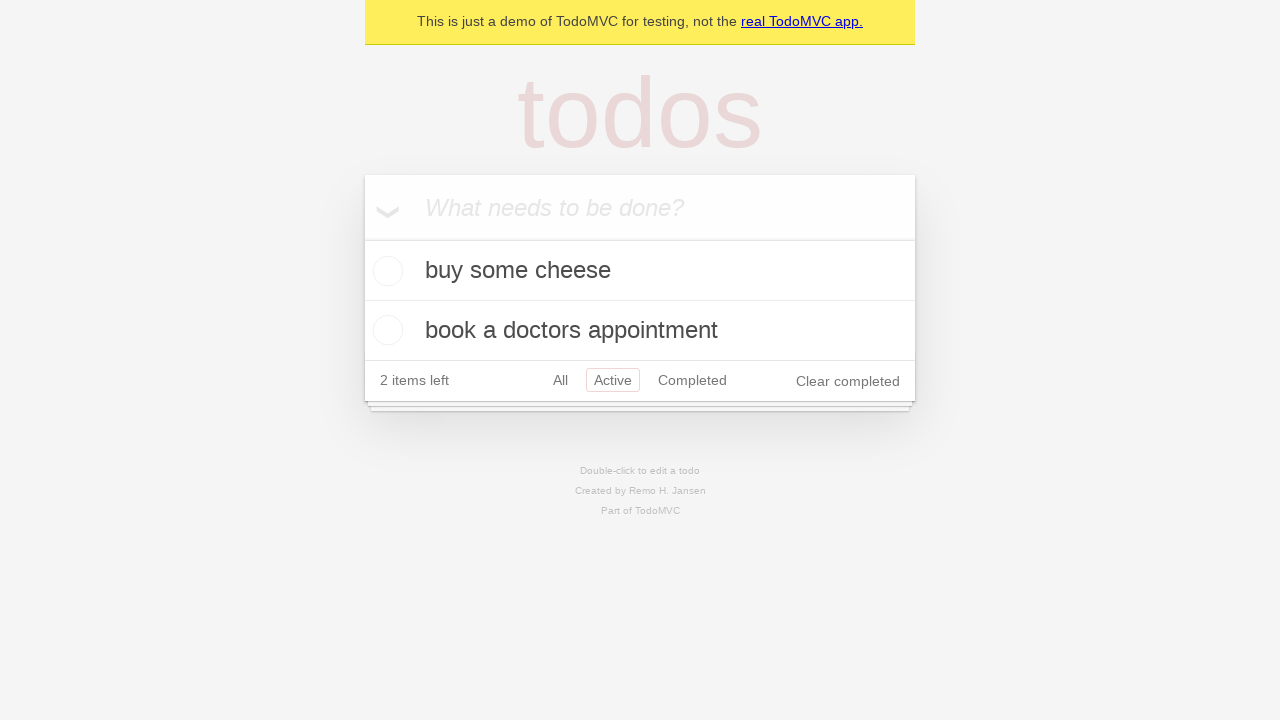

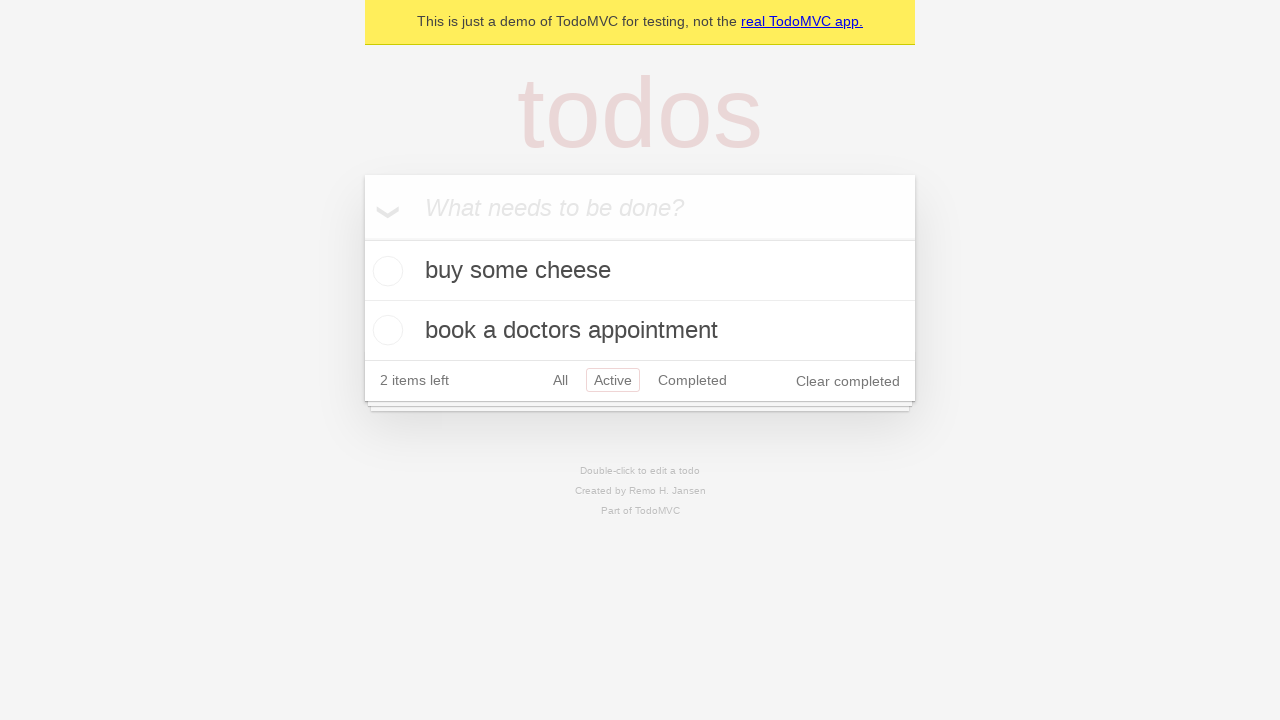